Clicks on section title element

Starting URL: https://itstep.dp.ua/ru

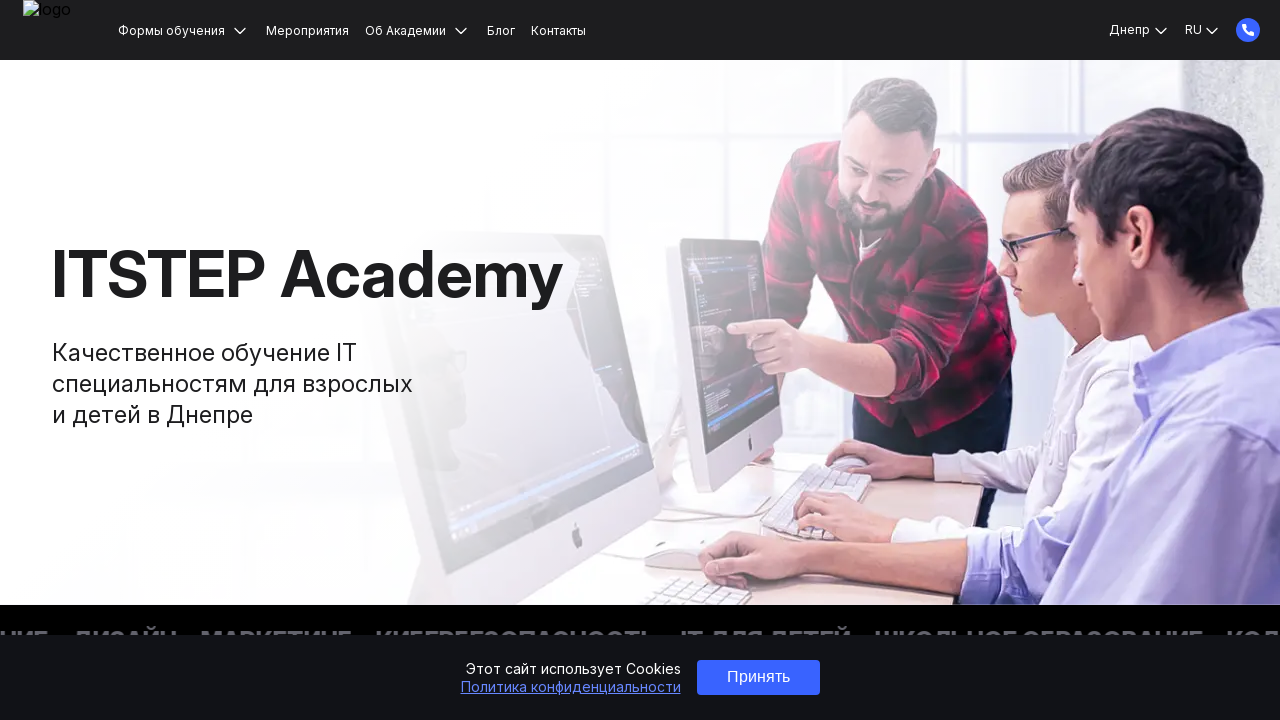

Clicked on section title element at (640, 360) on xpath=//h2[contains(@class, 're-section-title re-home-adult__title')]
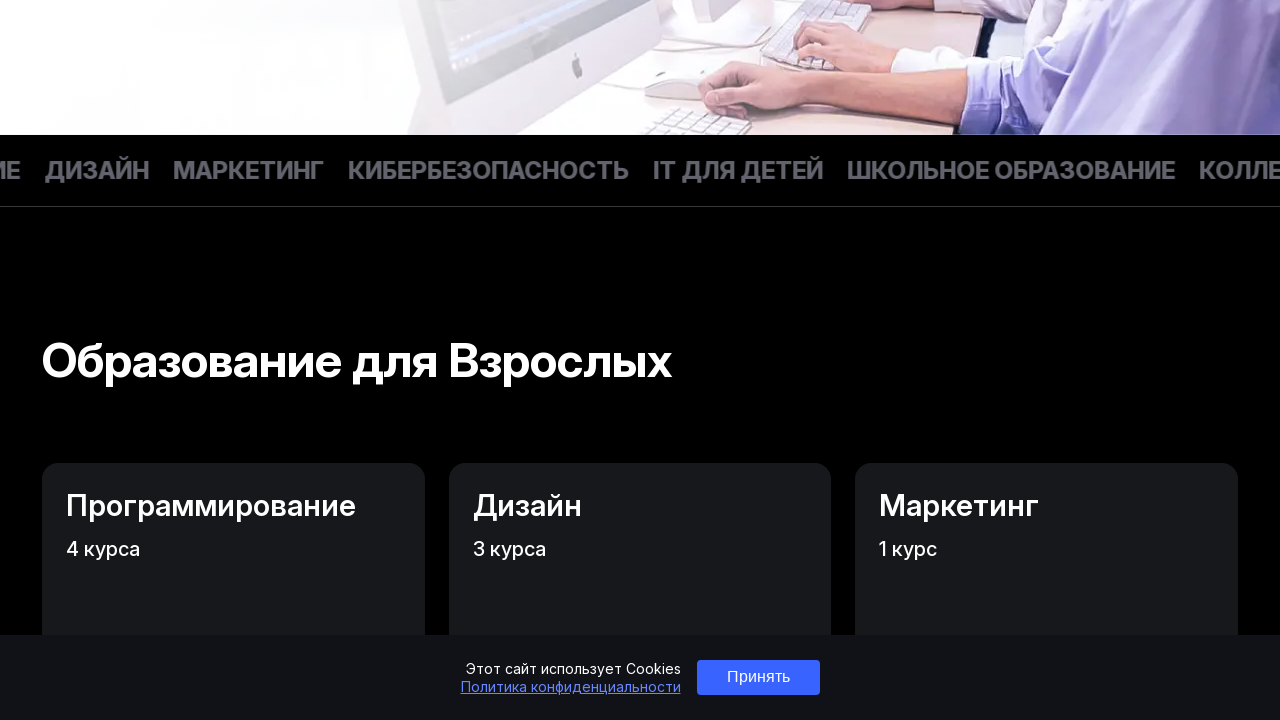

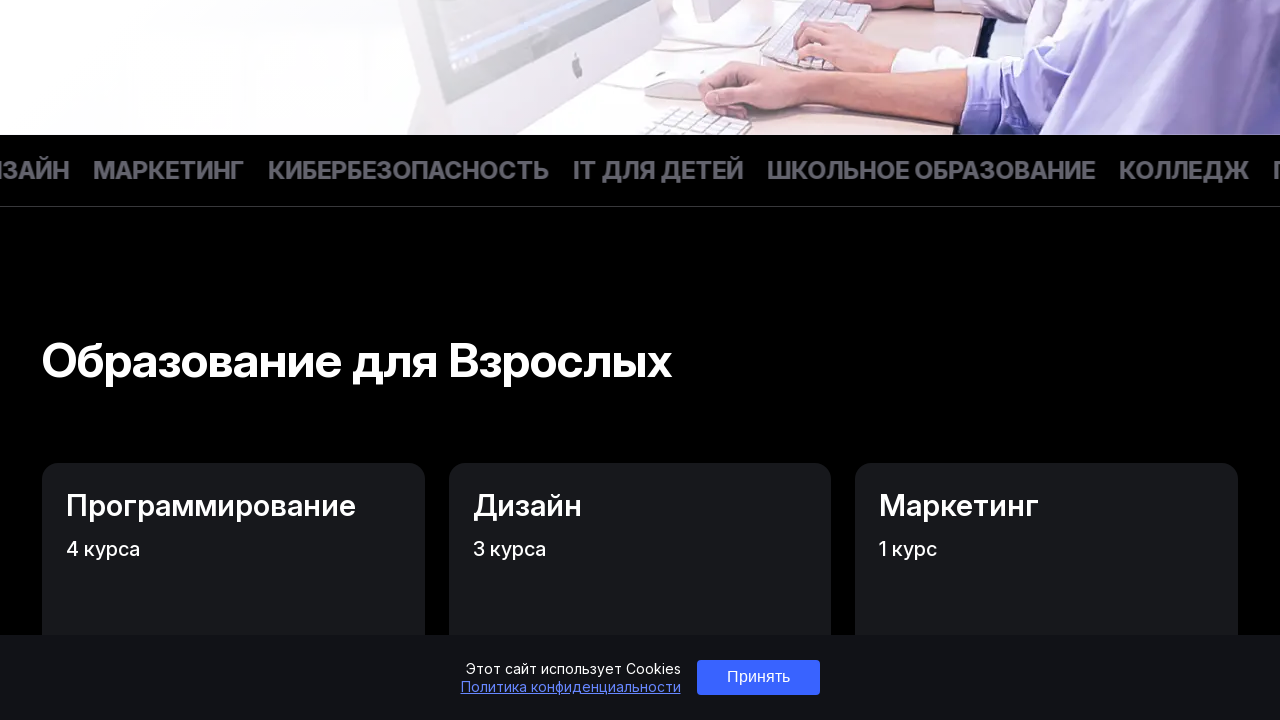